Tests iframe handling and form submission on W3Schools by selecting an option from a dropdown within an iframe and submitting the form

Starting URL: https://www.w3schools.com/tags/tryit.asp?filename=tryhtml_select

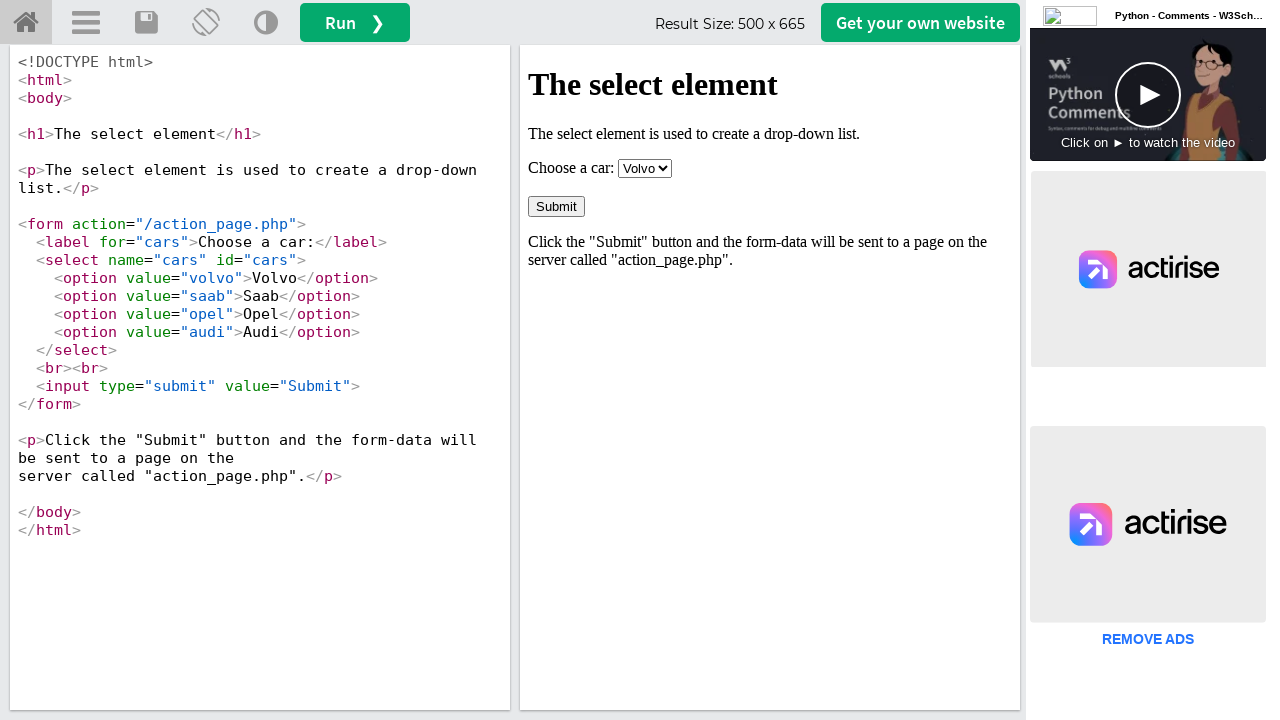

Located iframe with ID 'iframeResult' containing the form
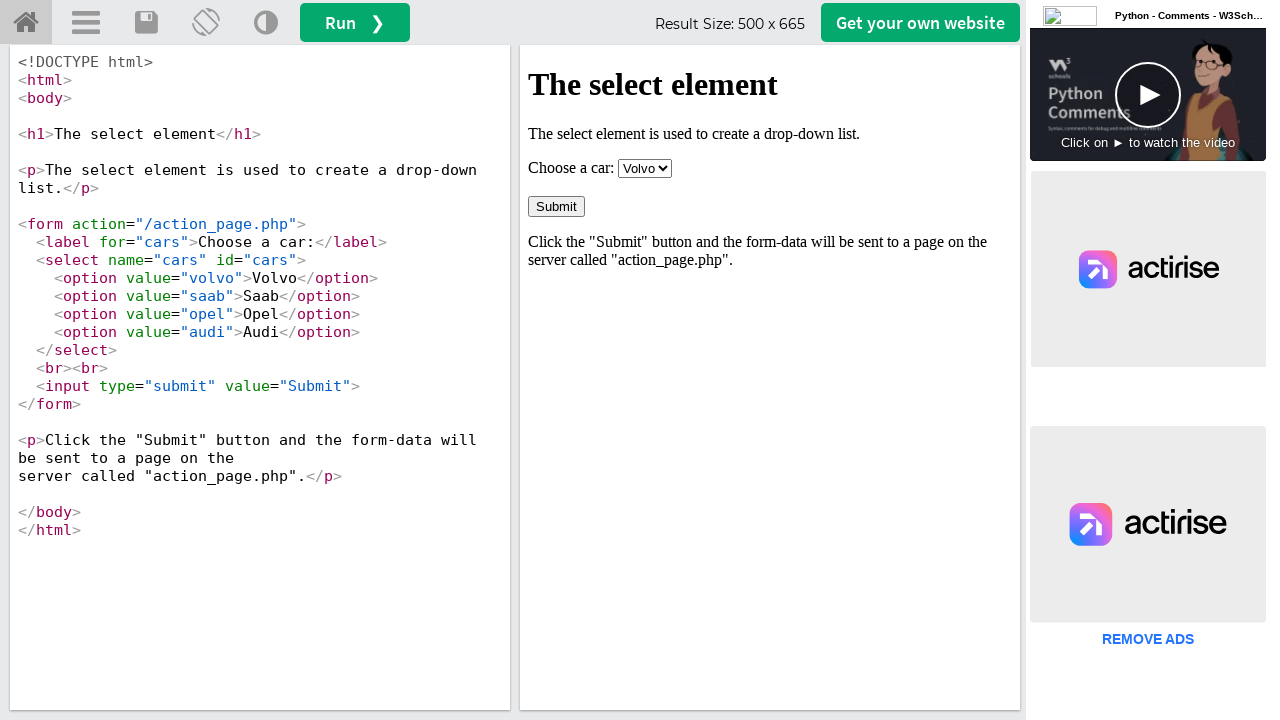

Selected 'Opel' from the dropdown within the iframe on #iframeResult >> internal:control=enter-frame >> #cars
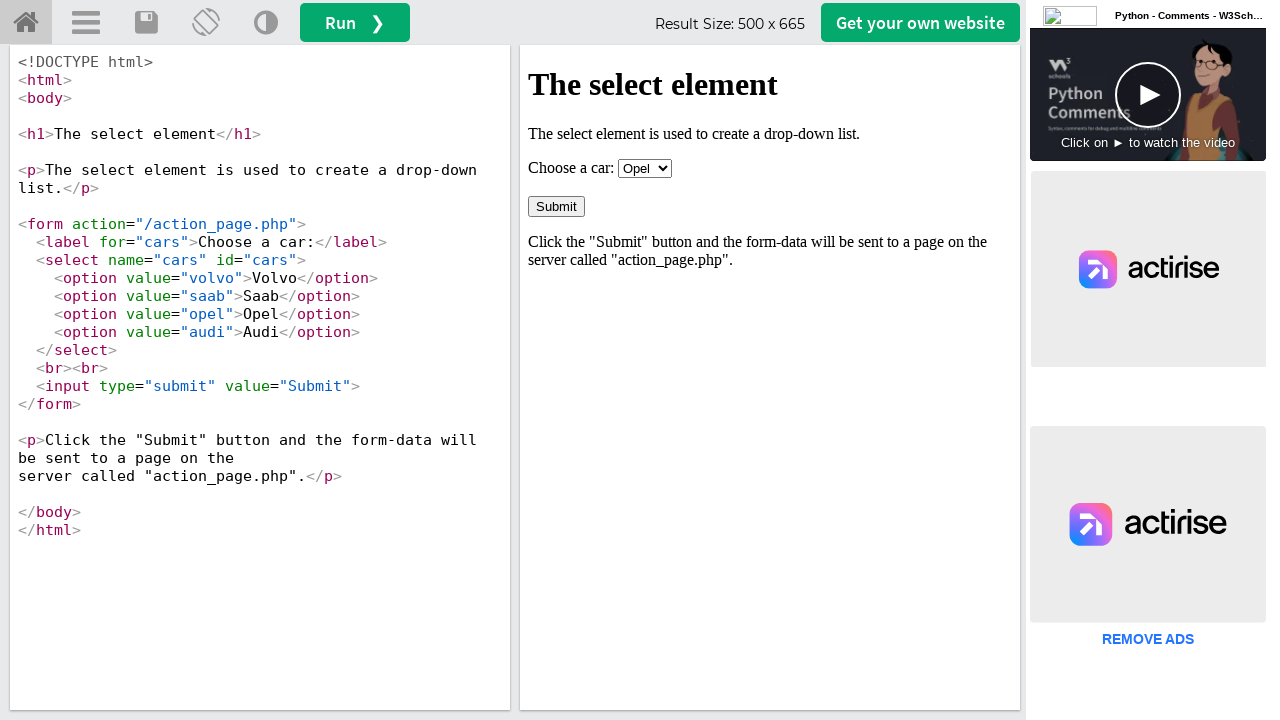

Clicked the Submit button to submit the form at (556, 206) on #iframeResult >> internal:control=enter-frame >> input[value='Submit']
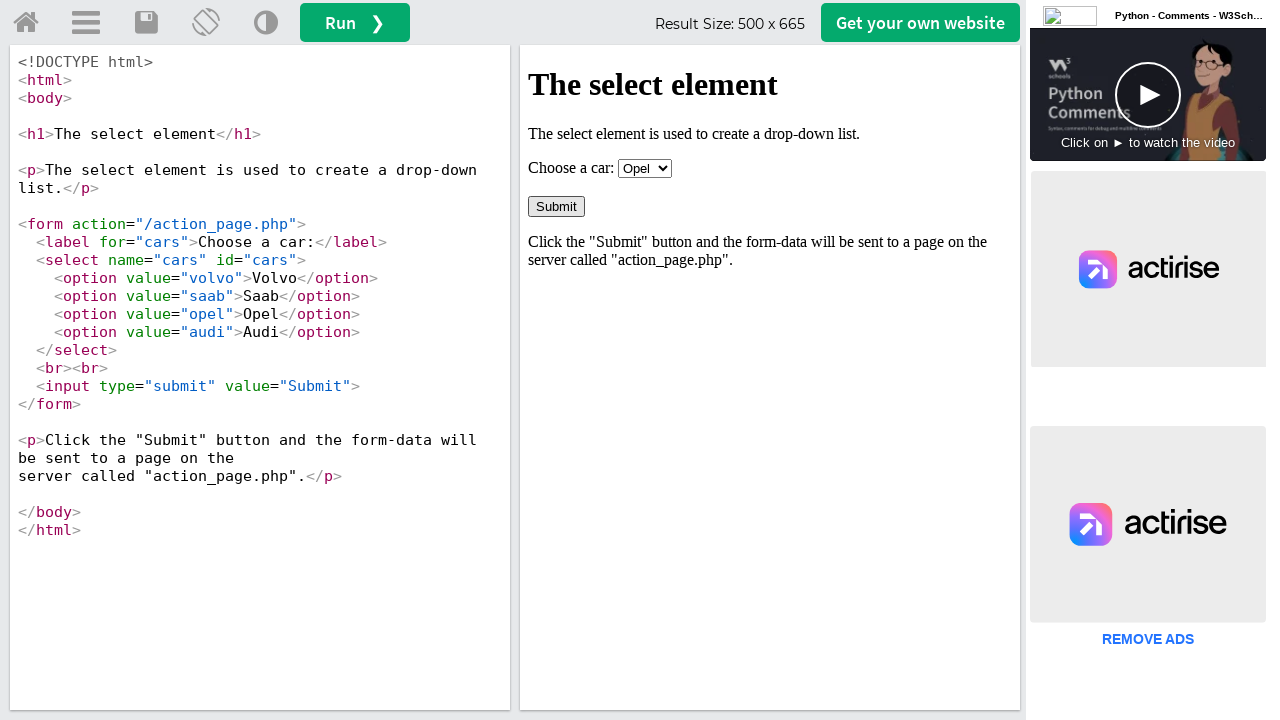

Waited 1000ms for form submission to complete
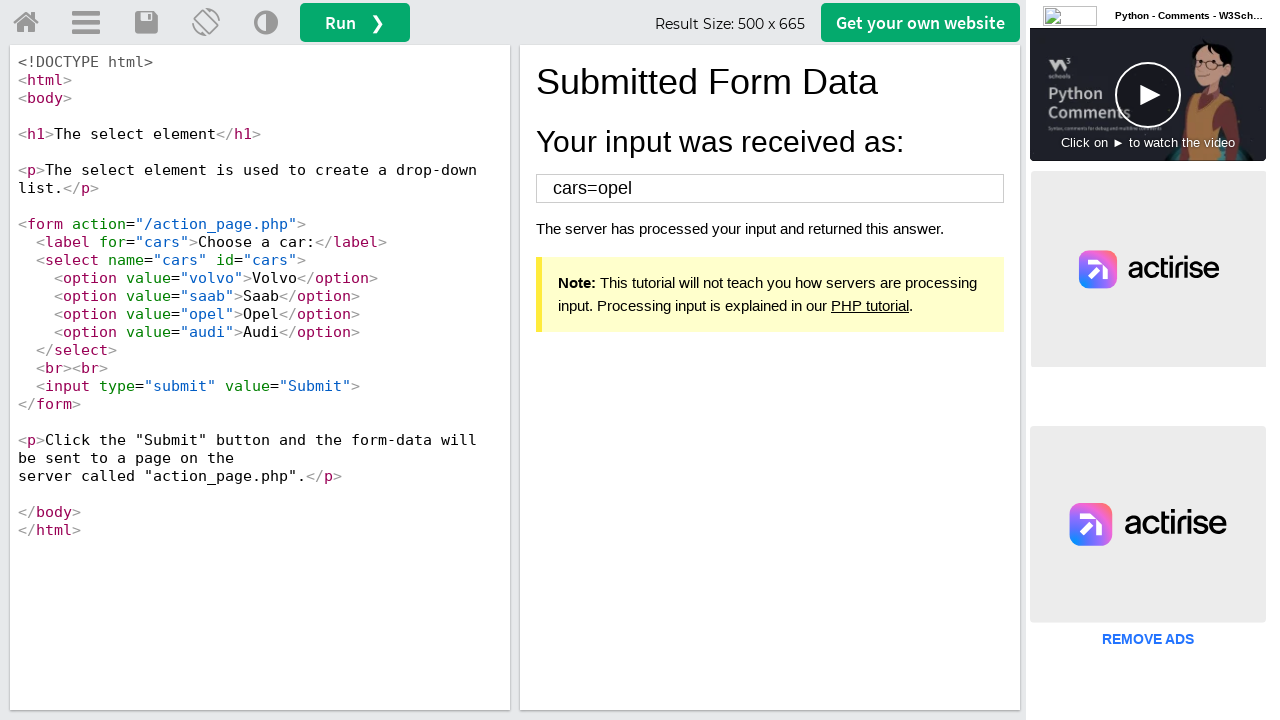

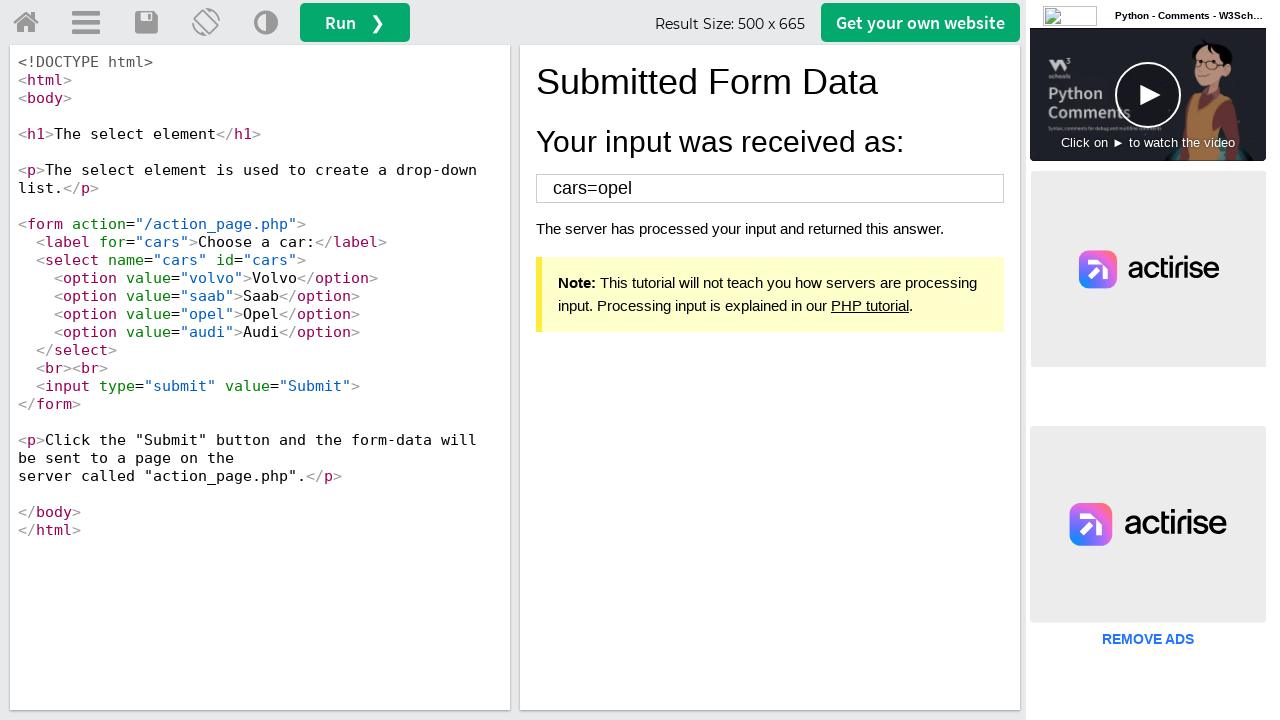